Tests page scrolling functionality by scrolling down and then back up

Starting URL: https://the-internet.herokuapp.com/infinite_scroll

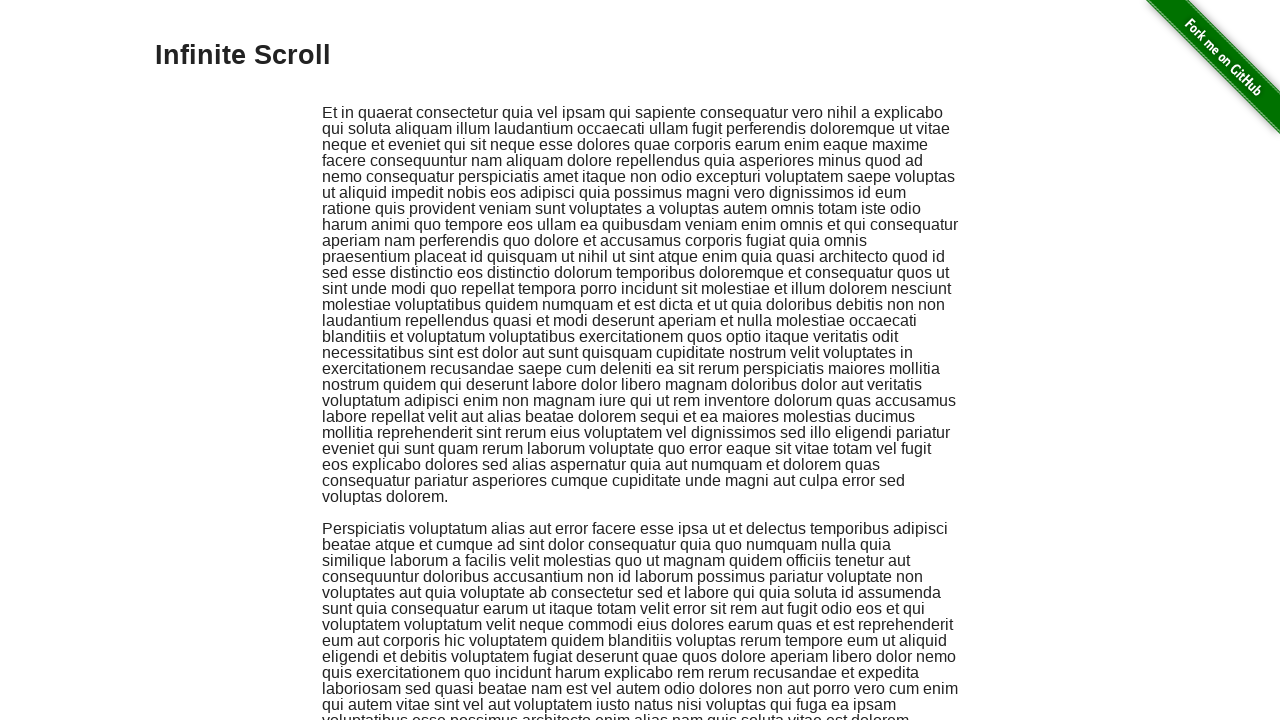

Scrolled down 5000 pixels
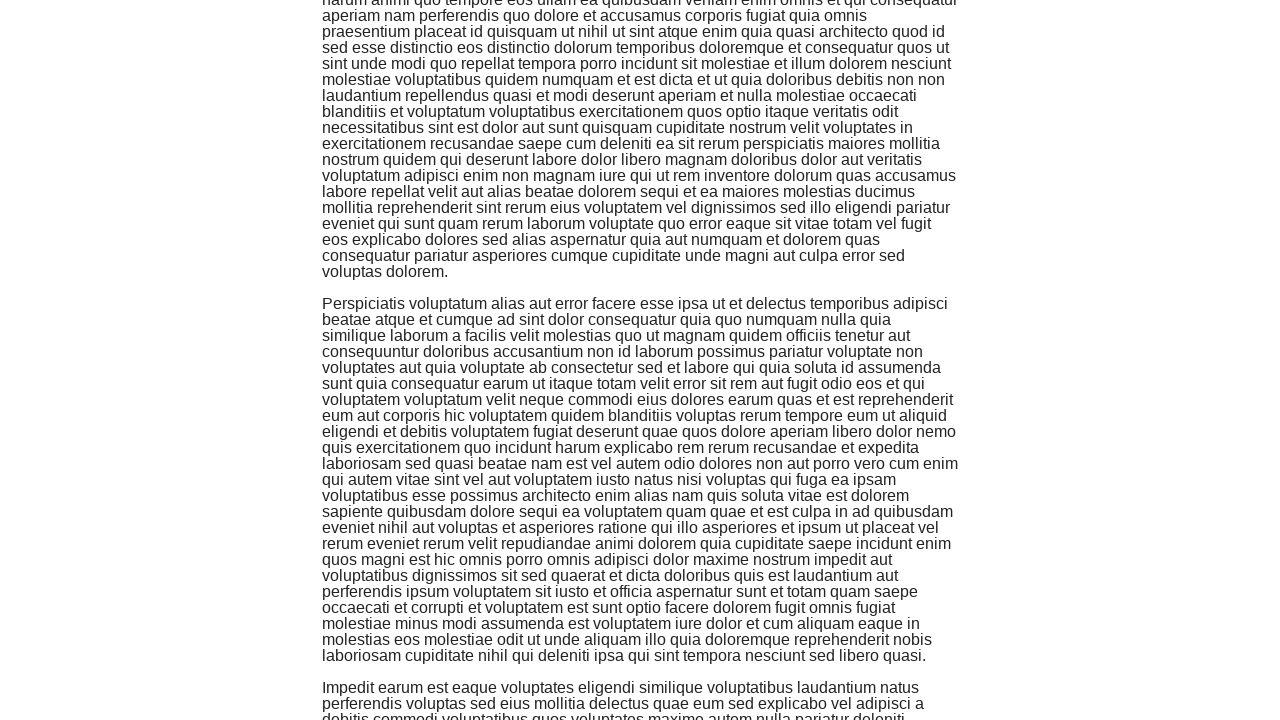

Waited 3 seconds for content to load
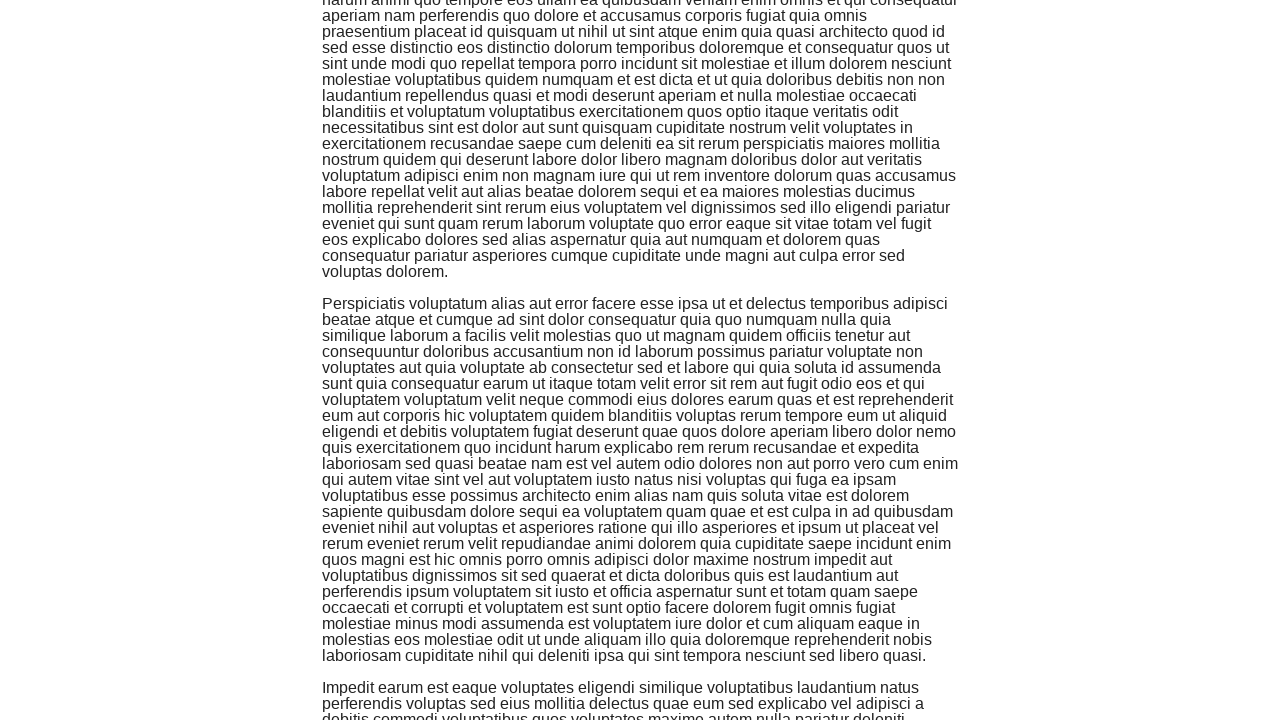

Scrolled back up 5000 pixels
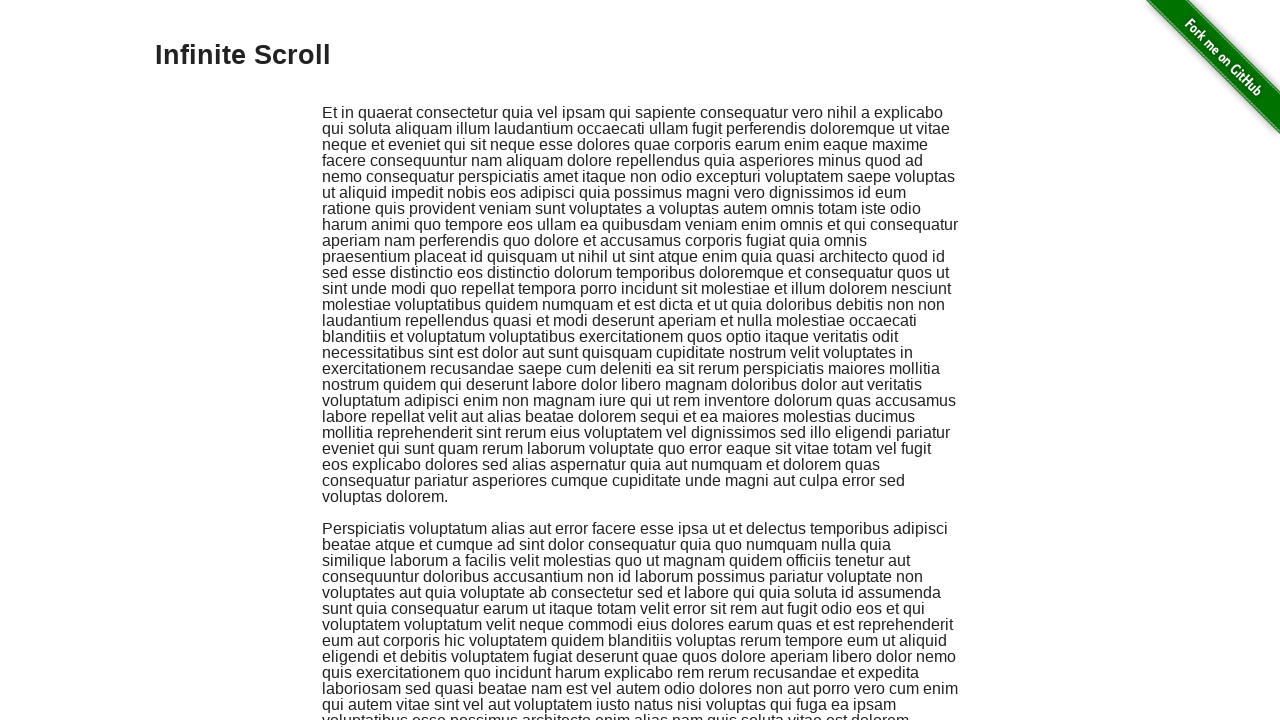

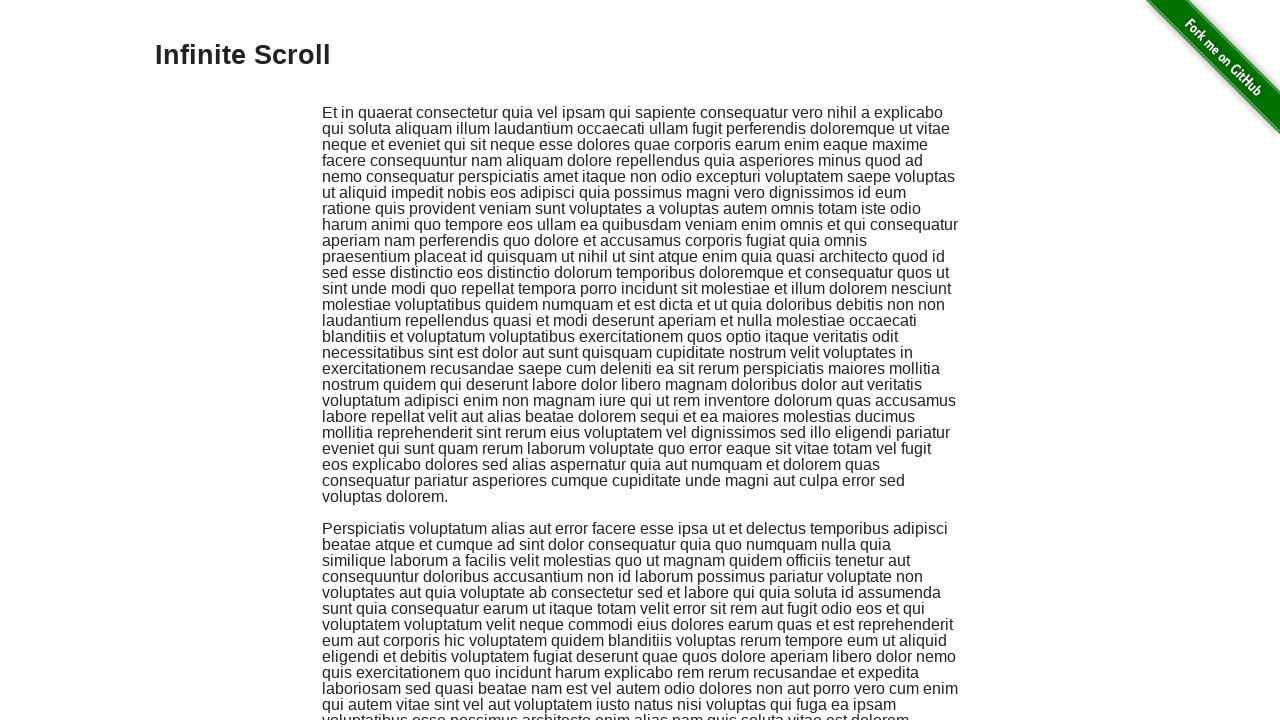